Tests drag and drop functionality within an iframe

Starting URL: https://jqueryui.com/droppable/

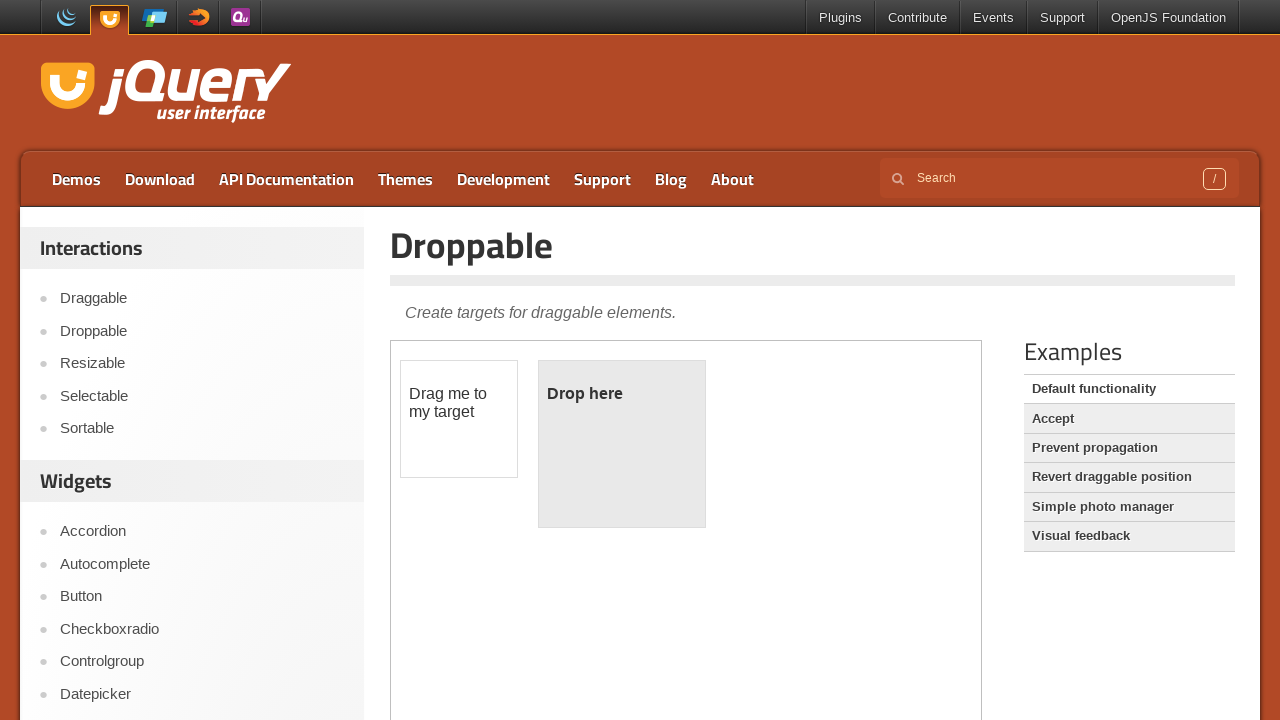

Located the demo iframe
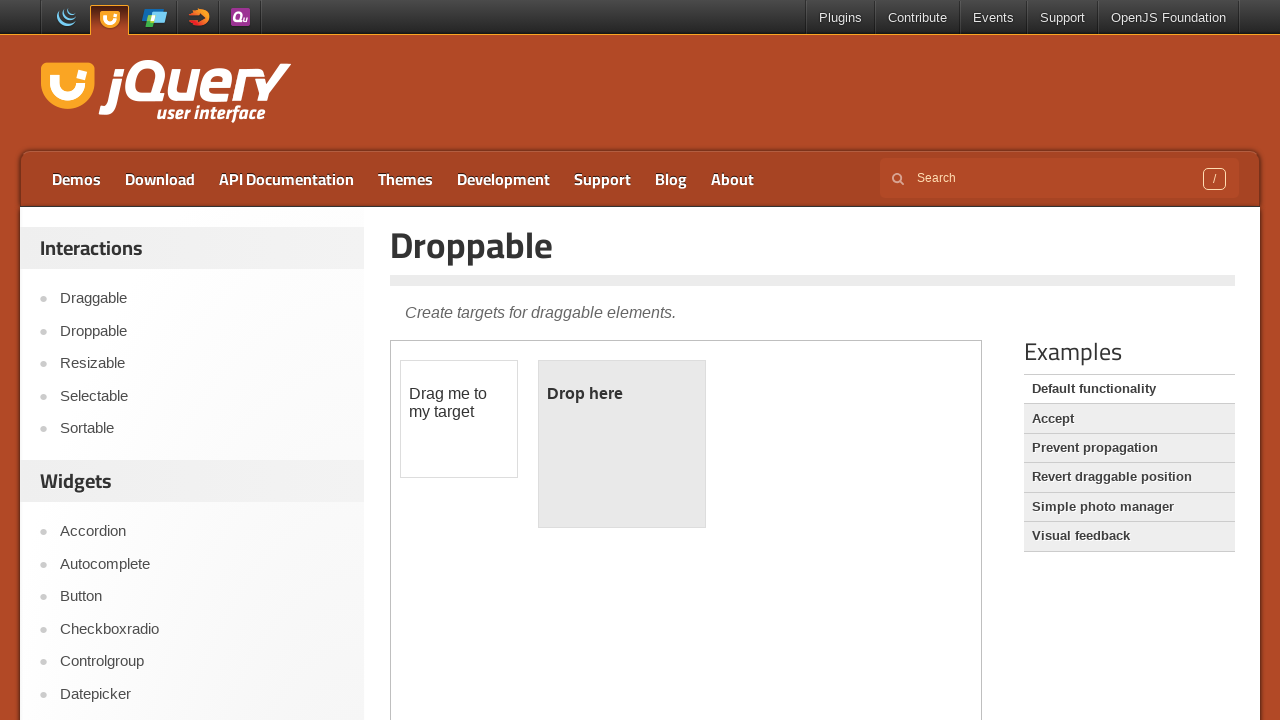

Located the draggable element within iframe
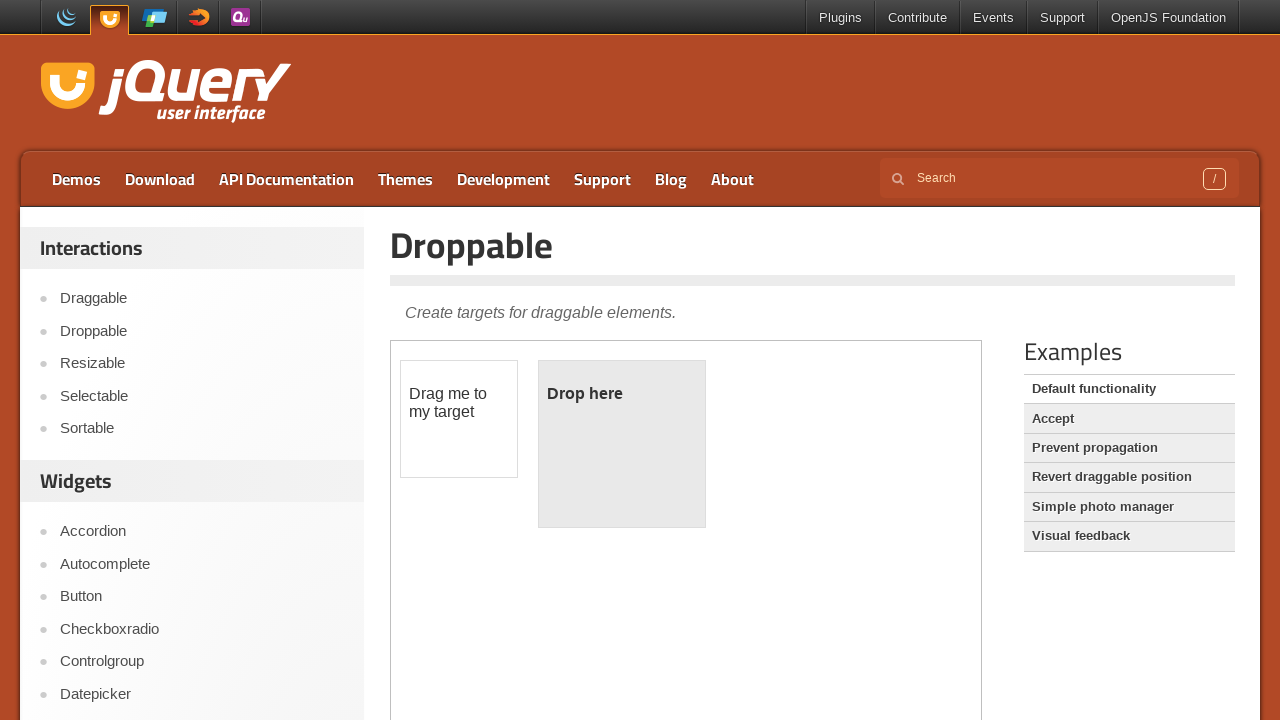

Located the droppable element within iframe
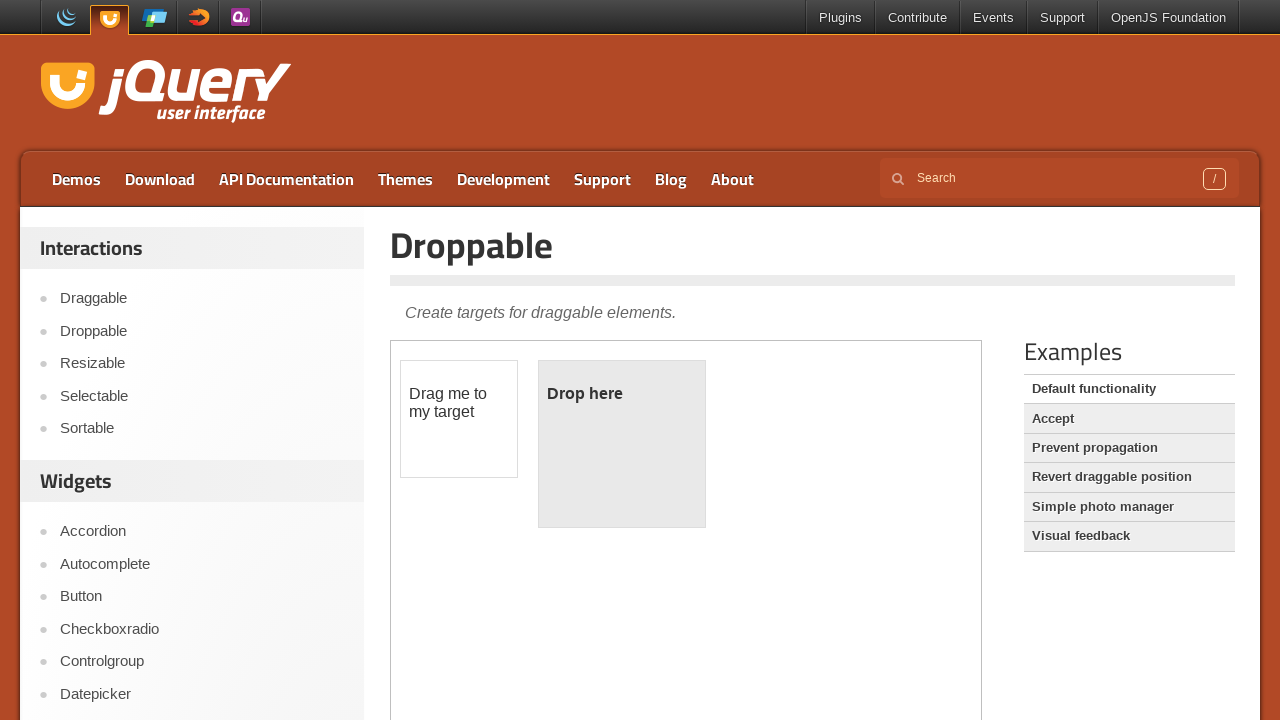

Dragged the draggable element onto the droppable element at (622, 444)
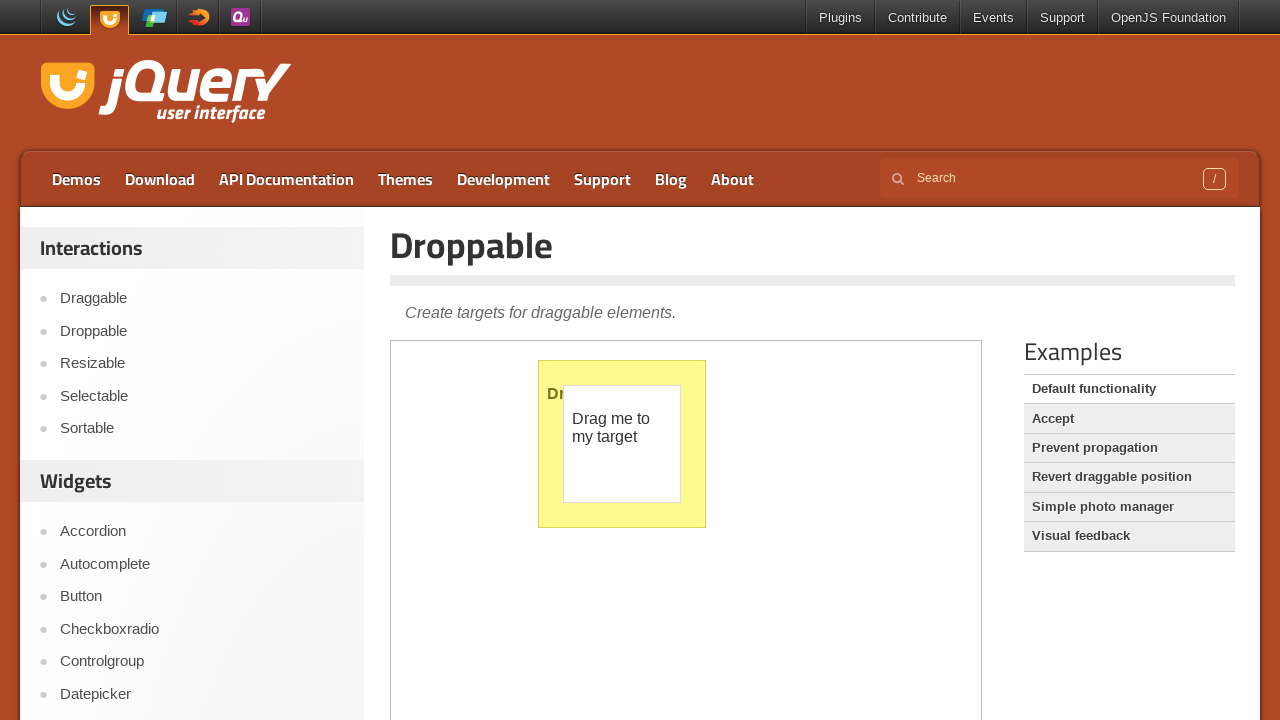

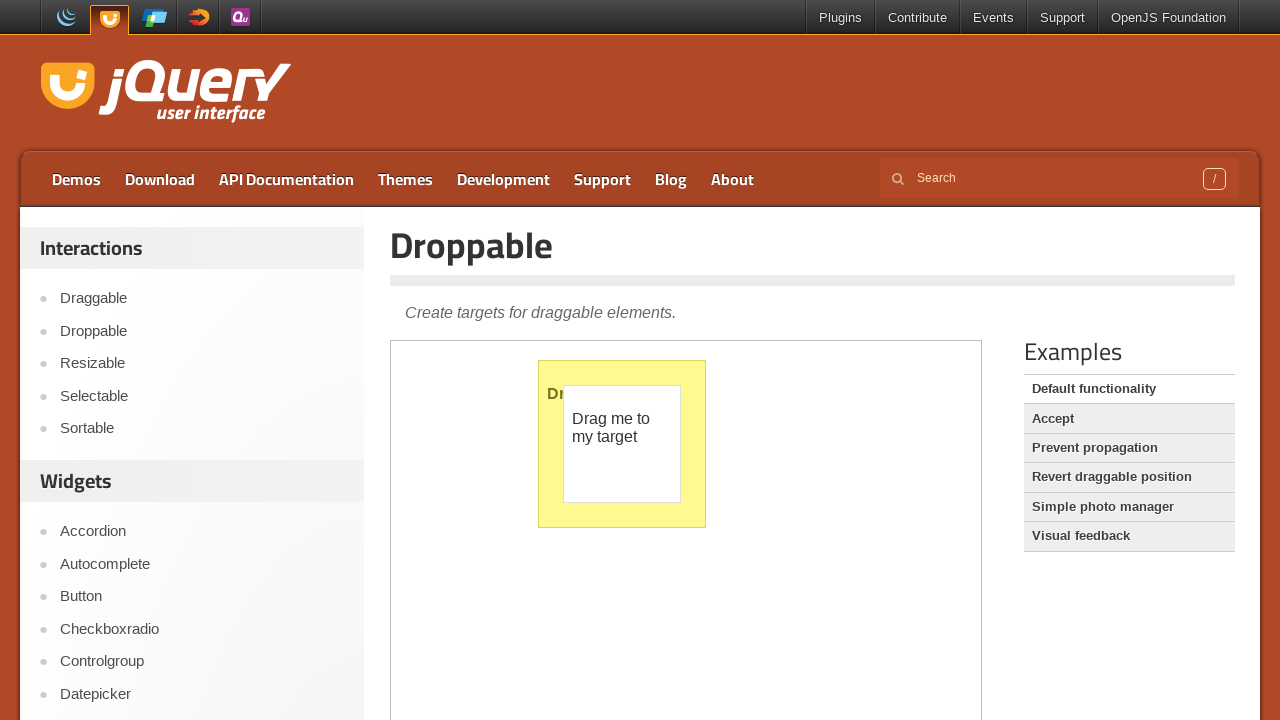